Tests web table functionality by iterating through table rows to find a specific item (Python) and verifying its associated price value

Starting URL: https://rahulshettyacademy.com/AutomationPractice/

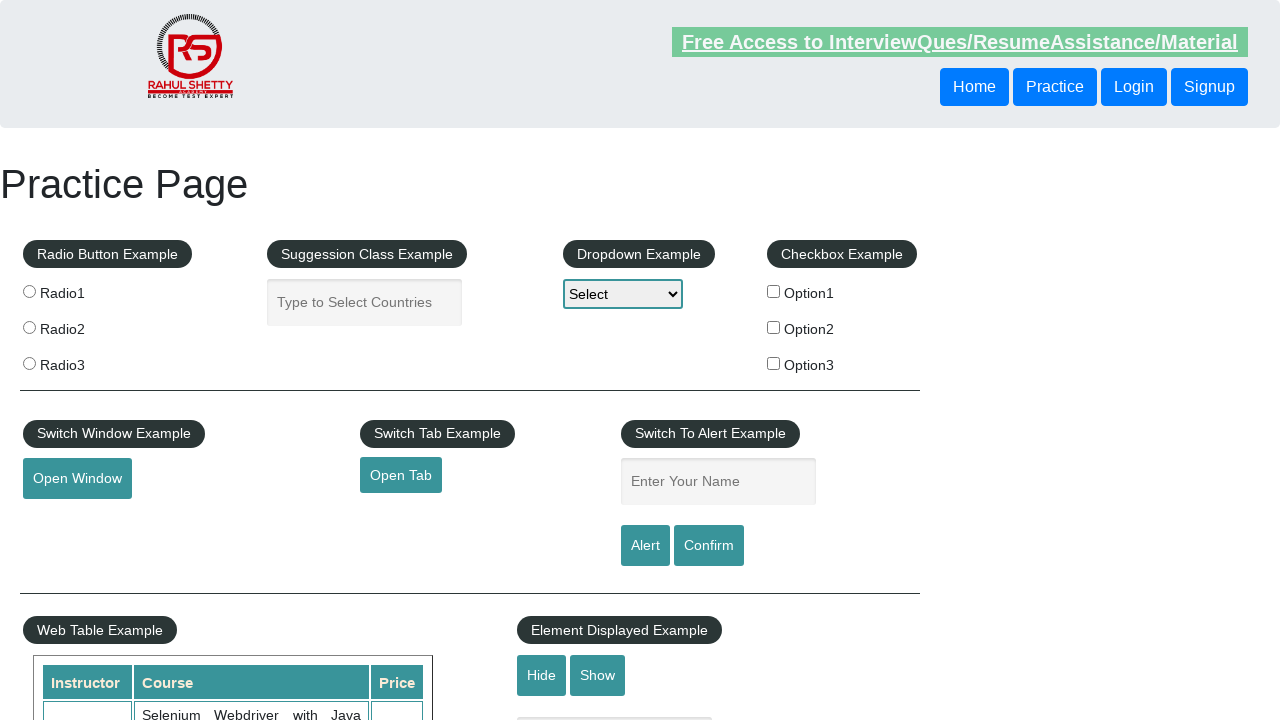

Waited for web table to load - second column visible
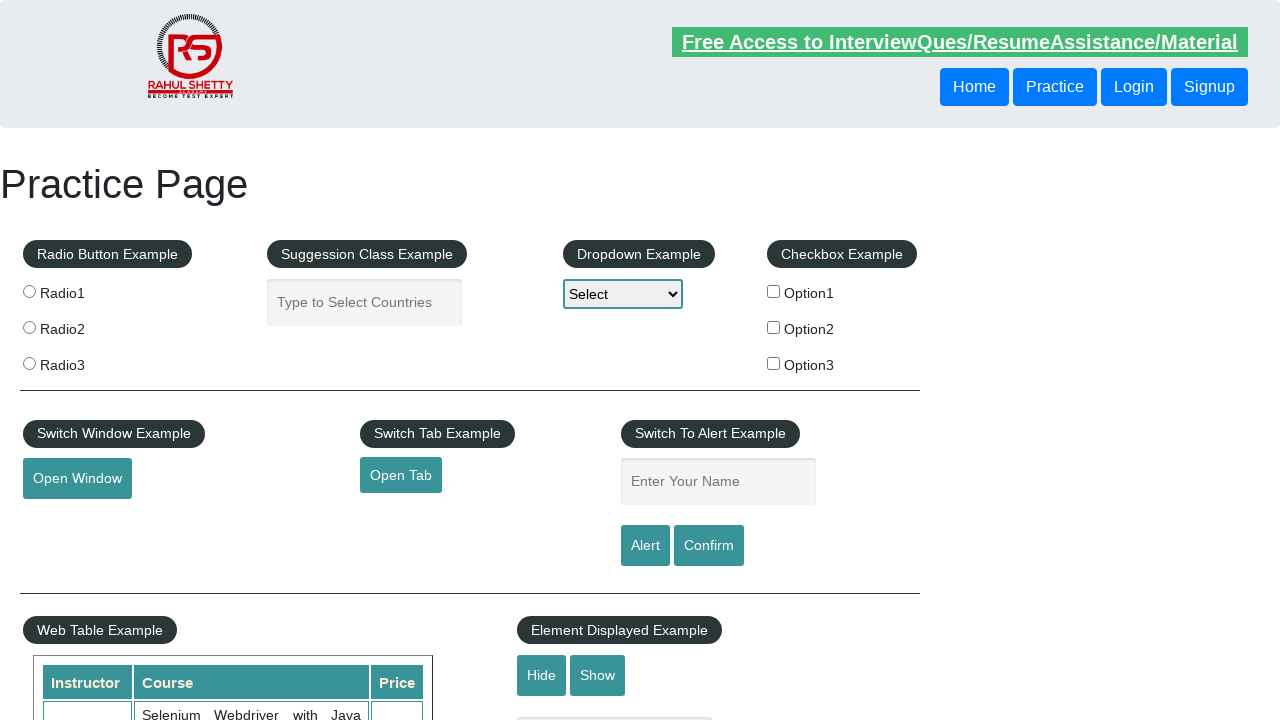

Retrieved all rows from the second column of the web table
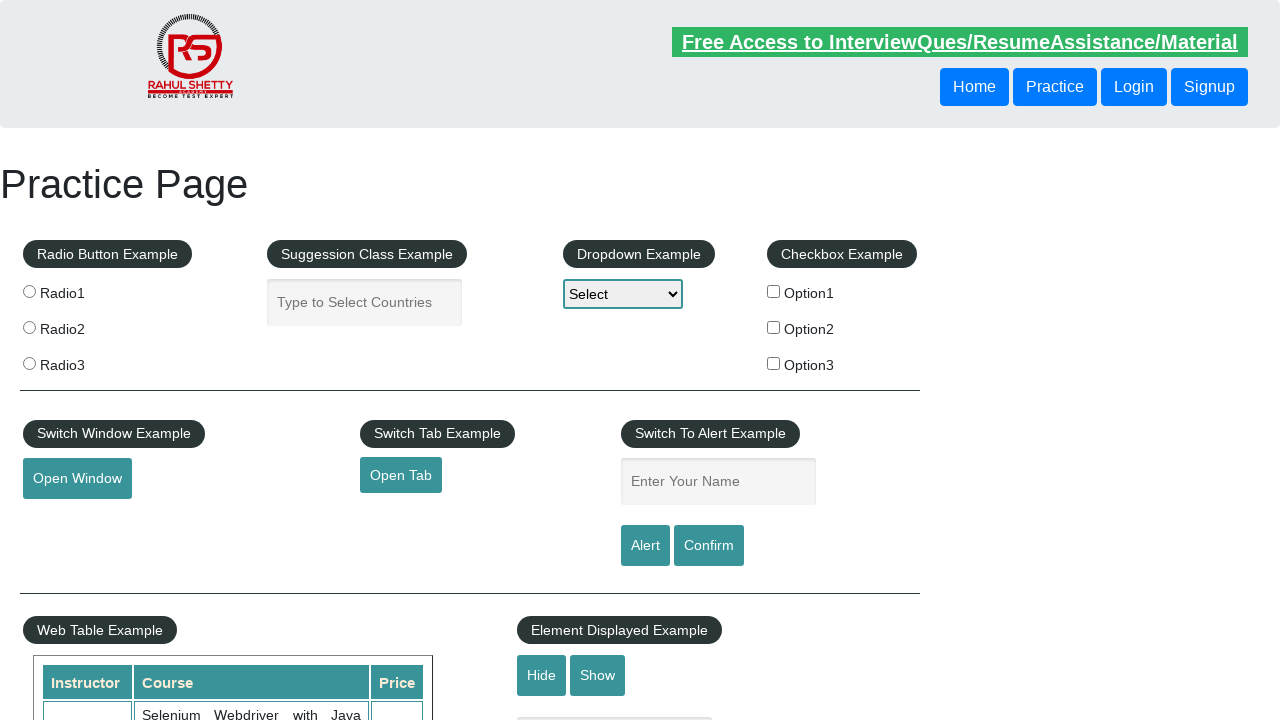

Found 'Python' in row 7 of the web table
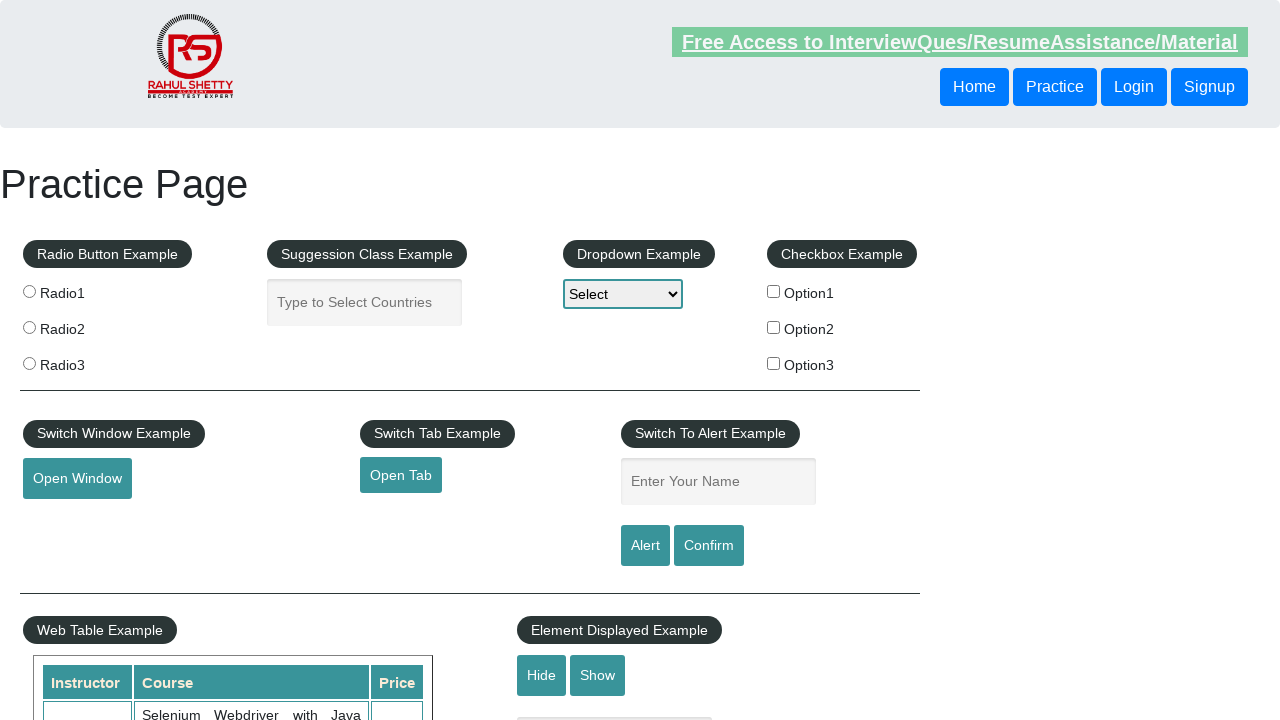

Located the price column for Python row using XPath
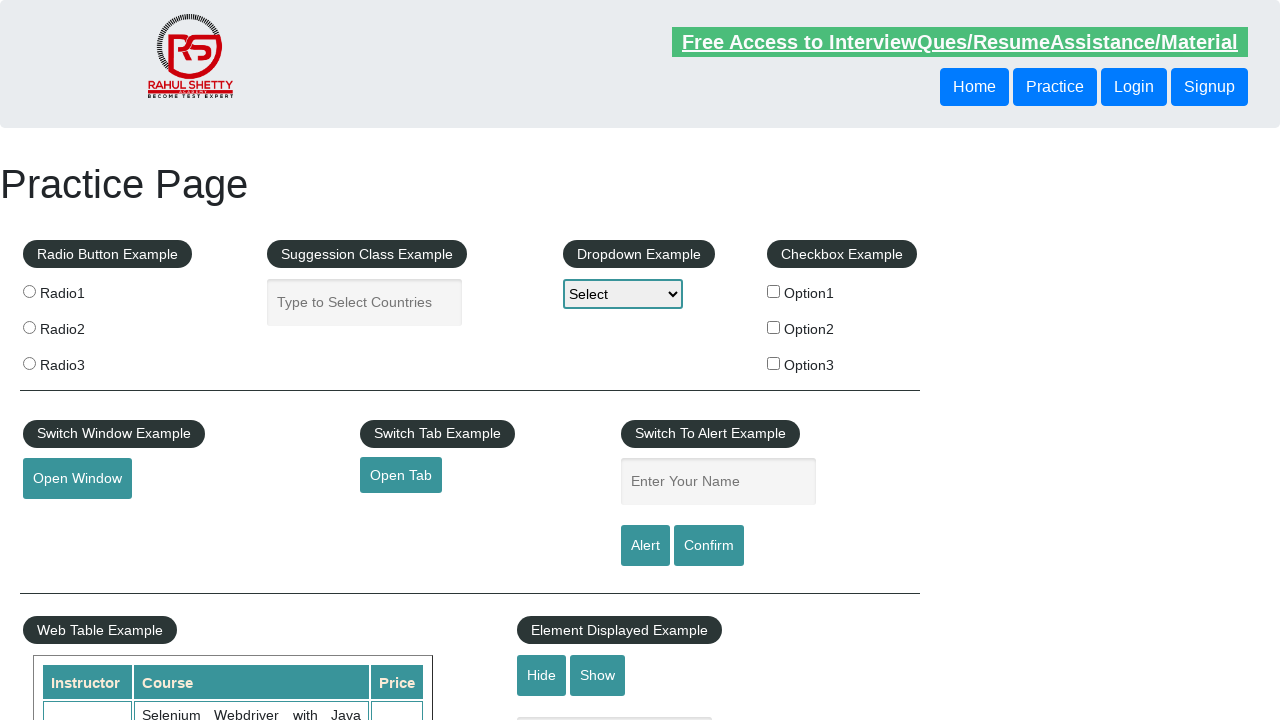

Verified that Python price equals '25'
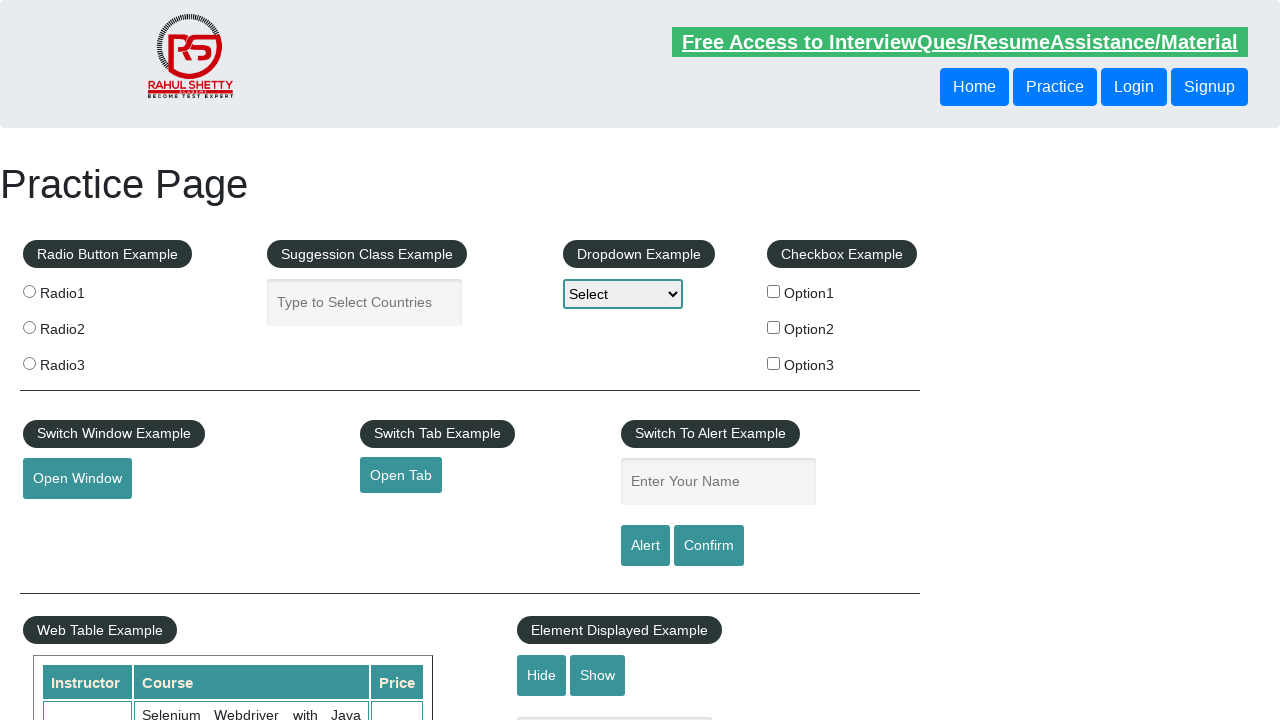

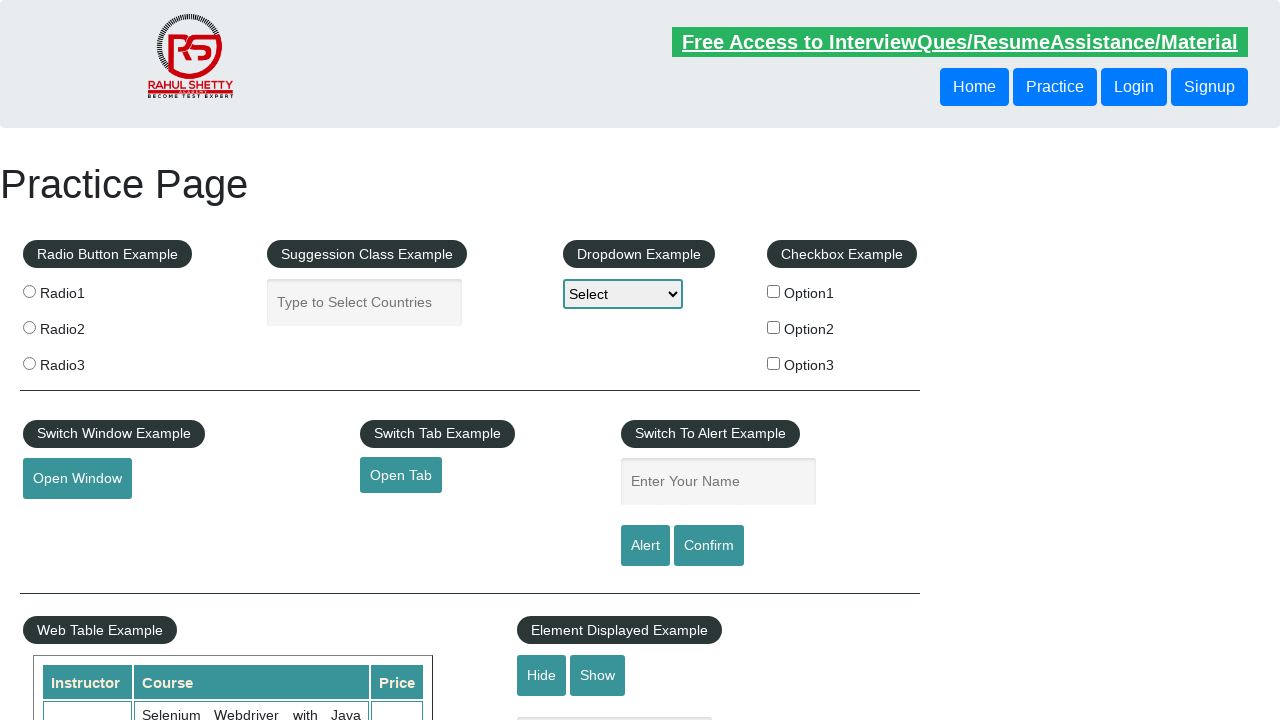